Navigates to the Brazilian domain registration website (registro.br) and verifies the page loads successfully.

Starting URL: https://registro.br/

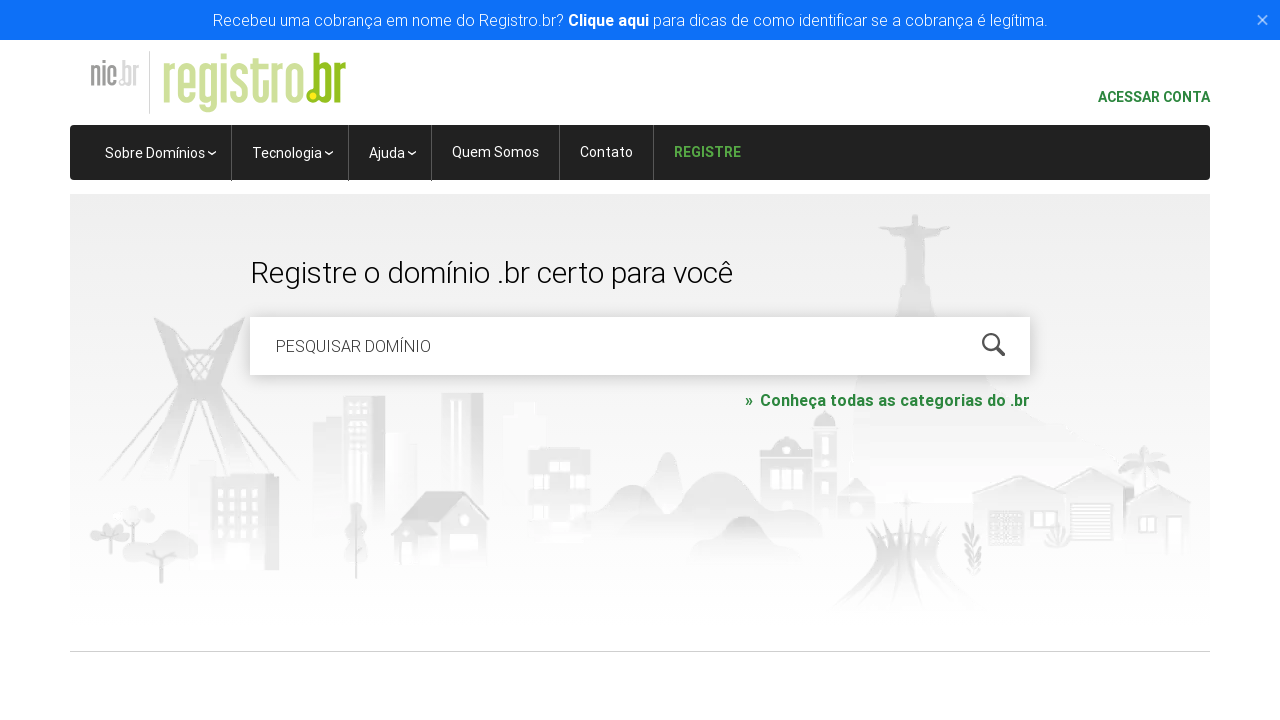

Navigated to Brazilian domain registration website (registro.br)
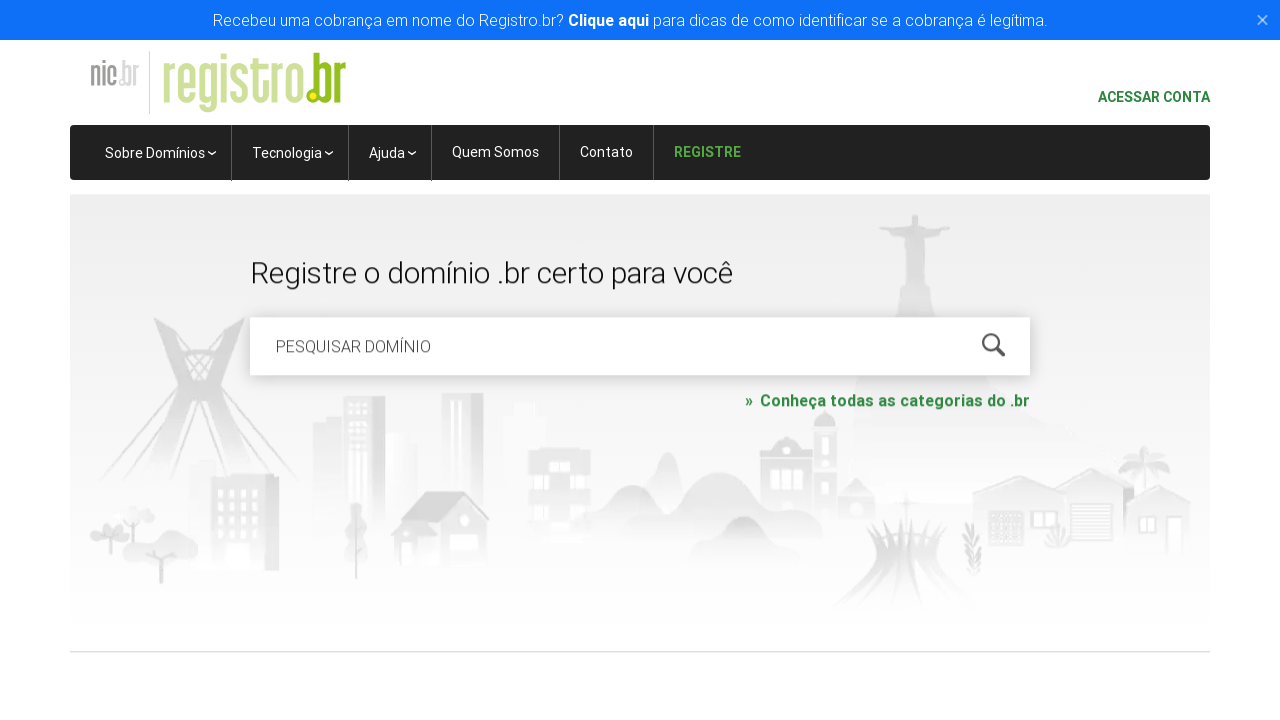

Waited for page to fully load (domcontentloaded state)
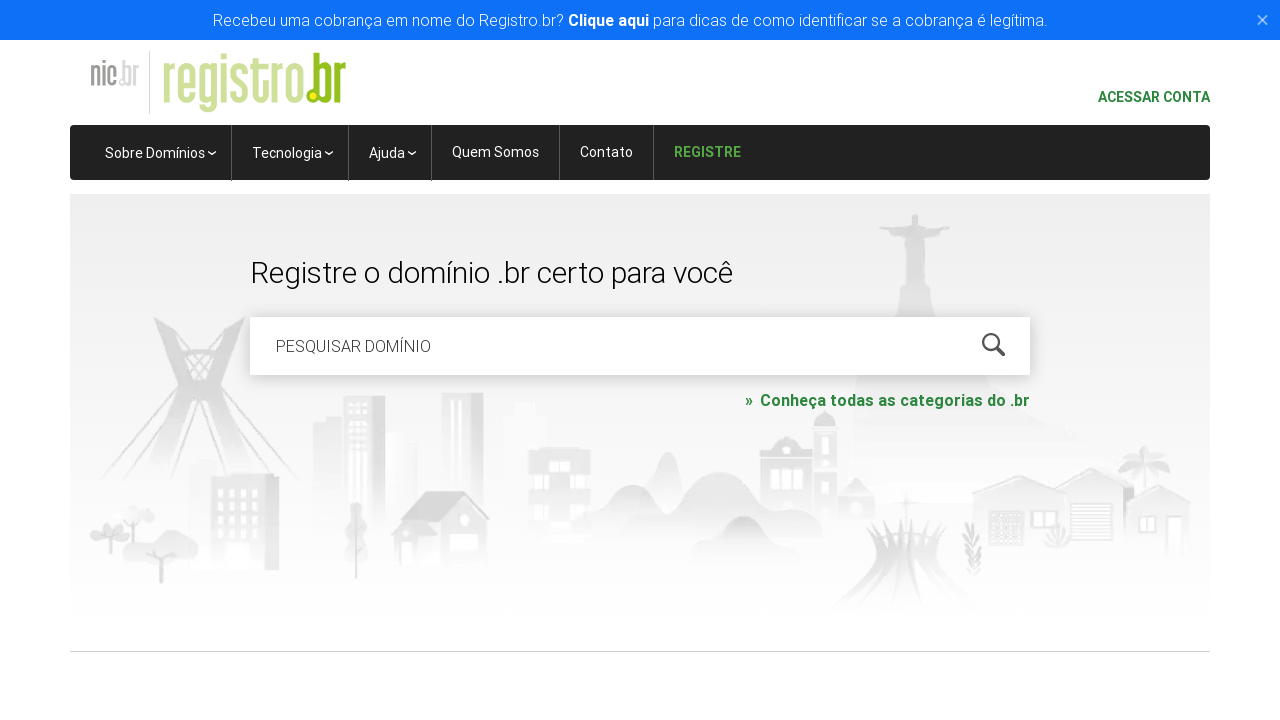

Verified that page loaded successfully at the correct URL
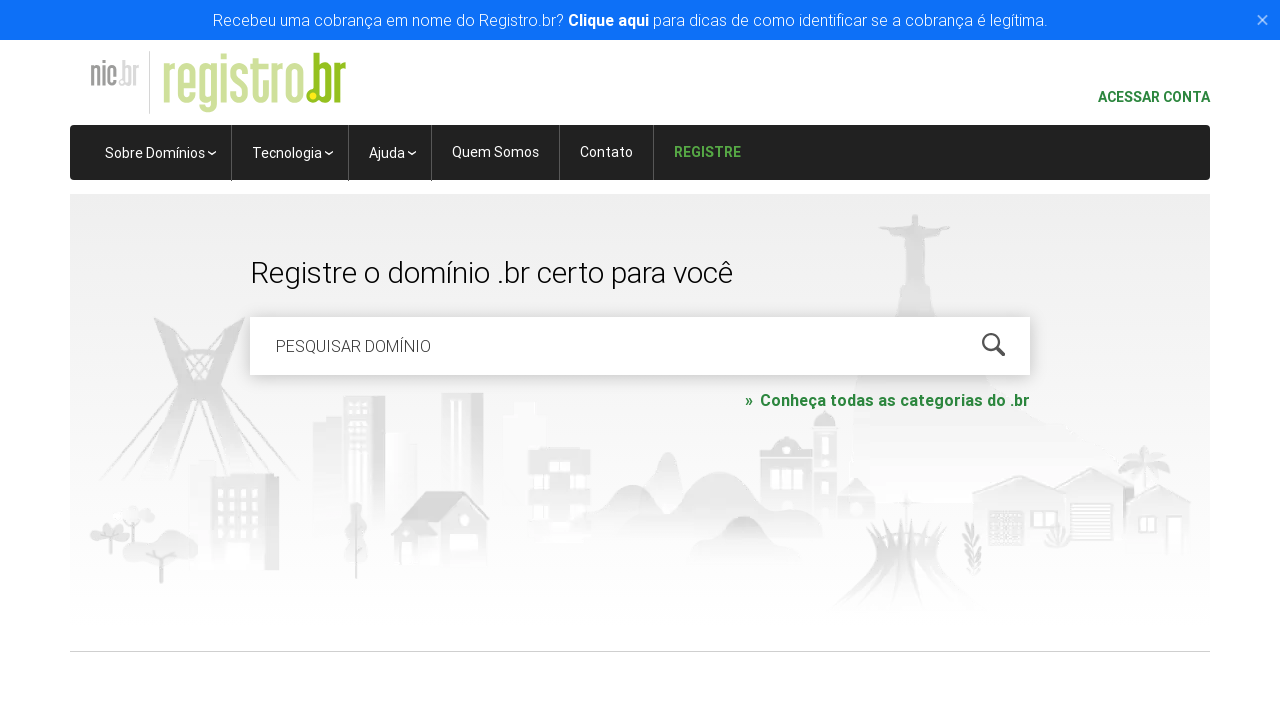

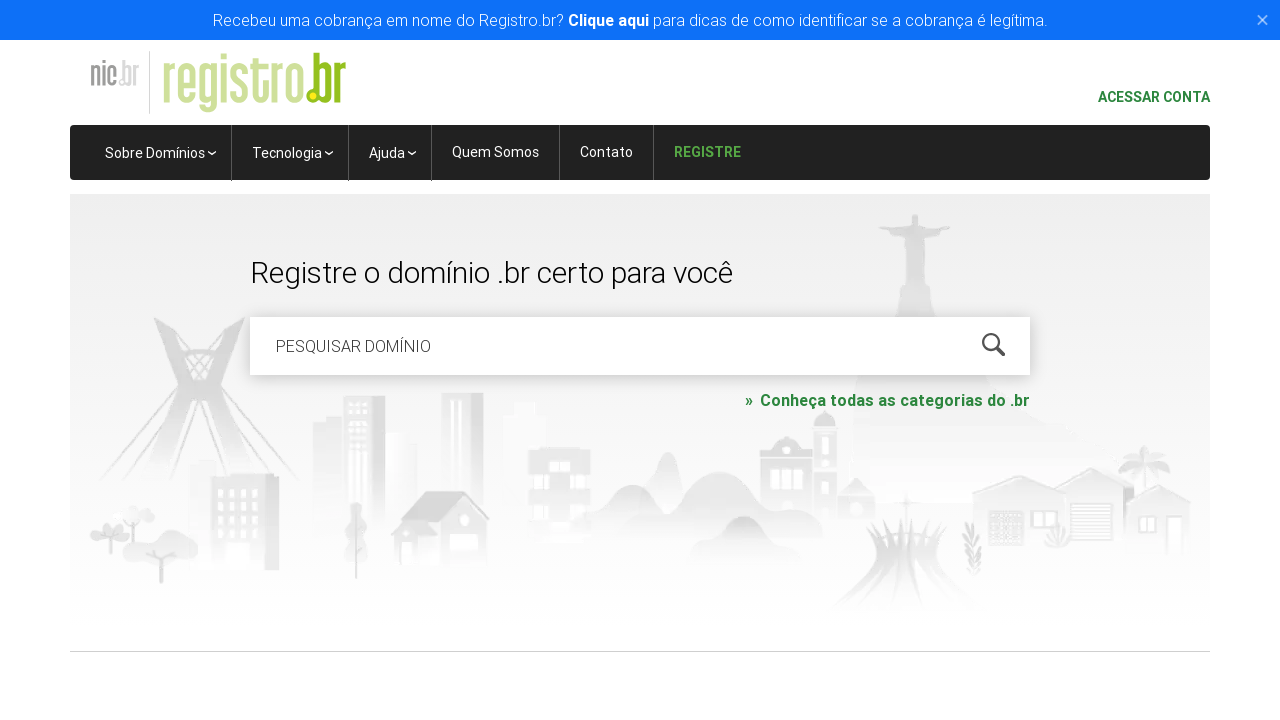